Clears and fills a username text field on the test form

Starting URL: https://testeroprogramowania.github.io/selenium/basics.html

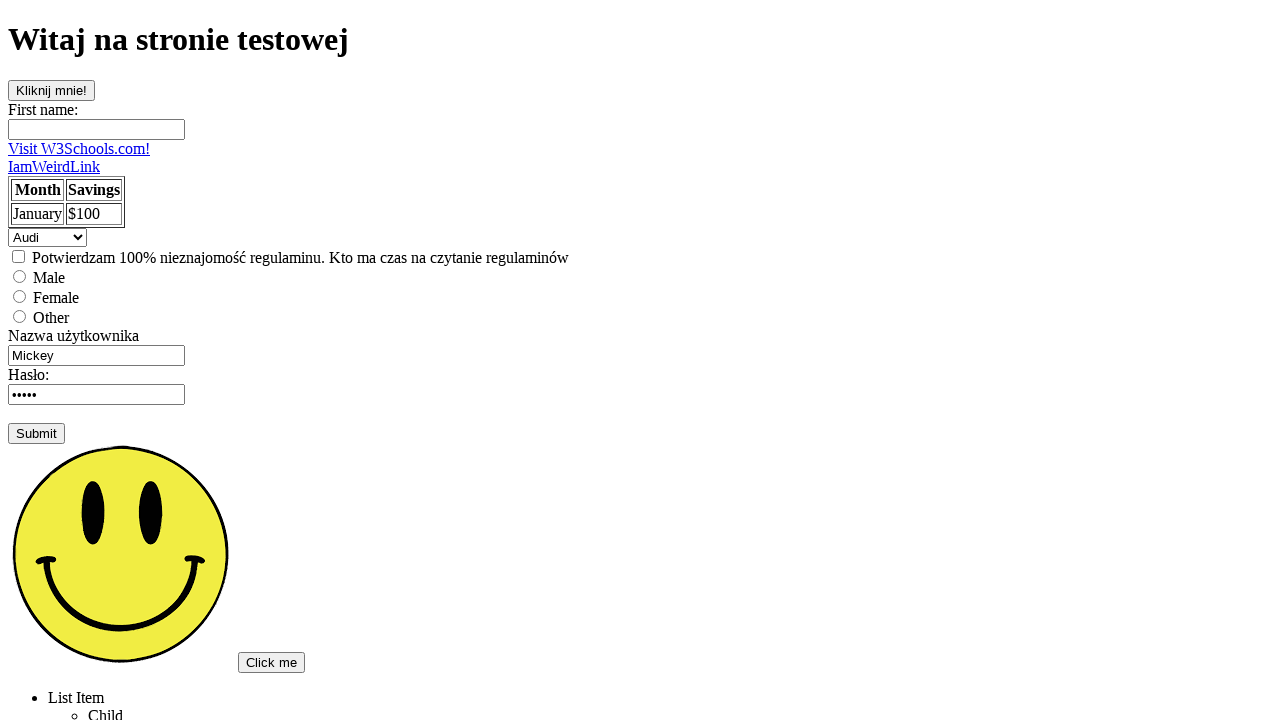

Cleared the username text field on input[type=text]:nth-child(2)
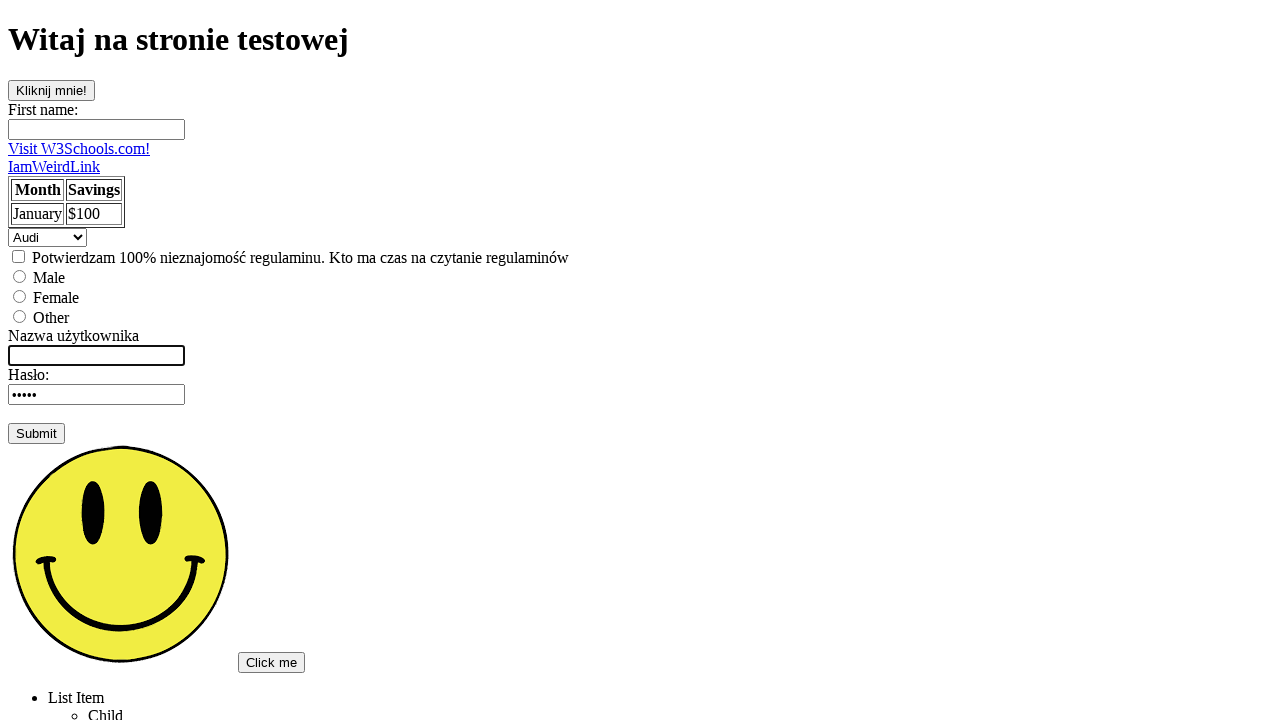

Filled username field with 'Adam' on input[type=text]:nth-child(2)
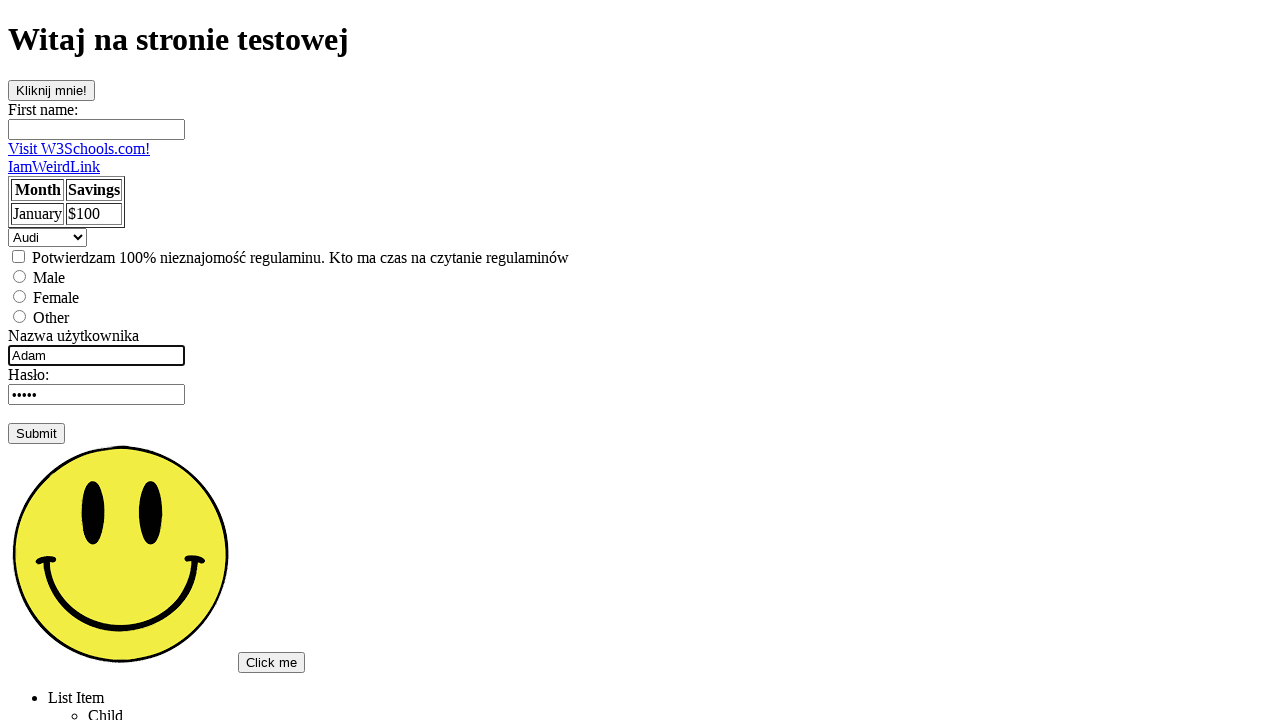

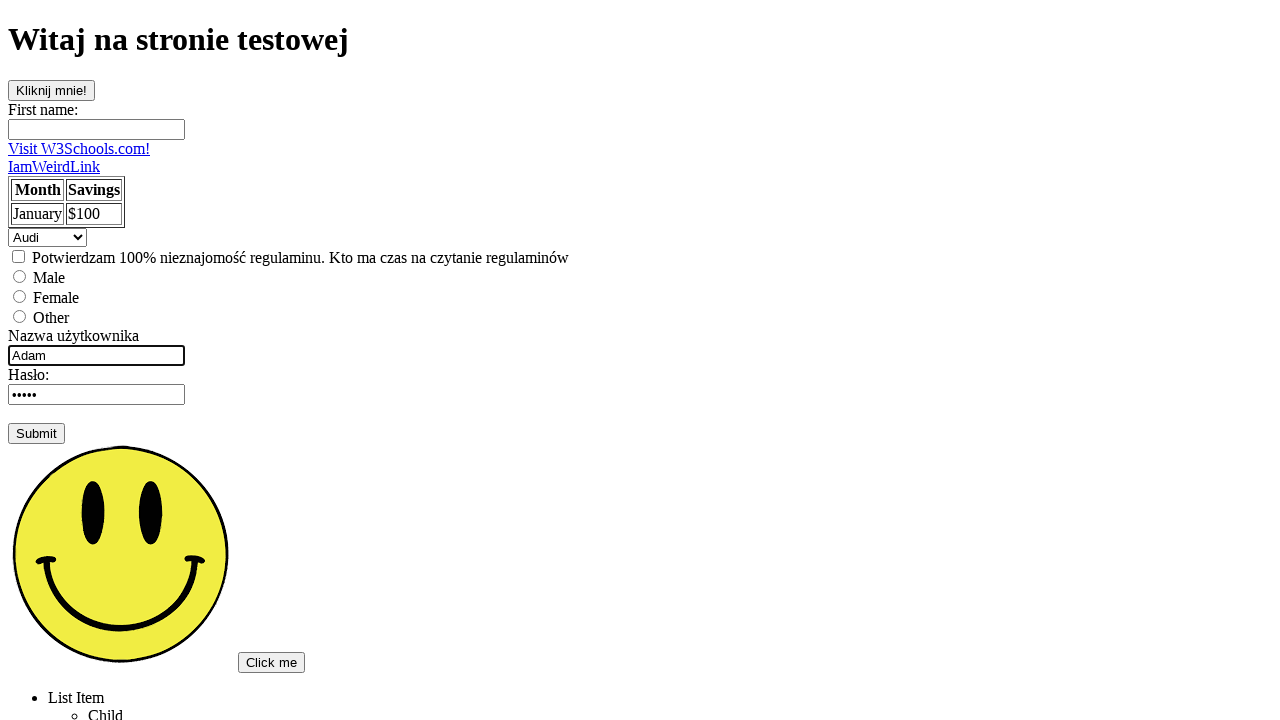